Navigates to Python.org website and verifies that event information is displayed in the event widget section

Starting URL: http://python.org

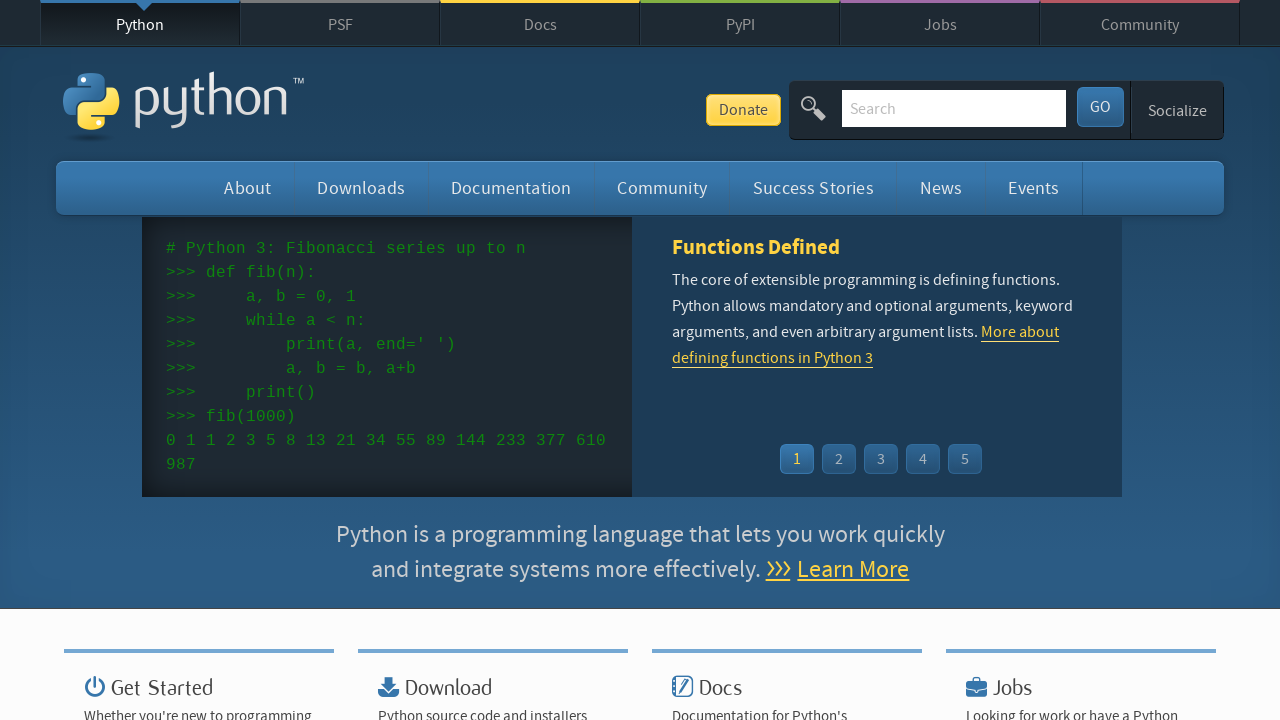

Navigated to http://python.org
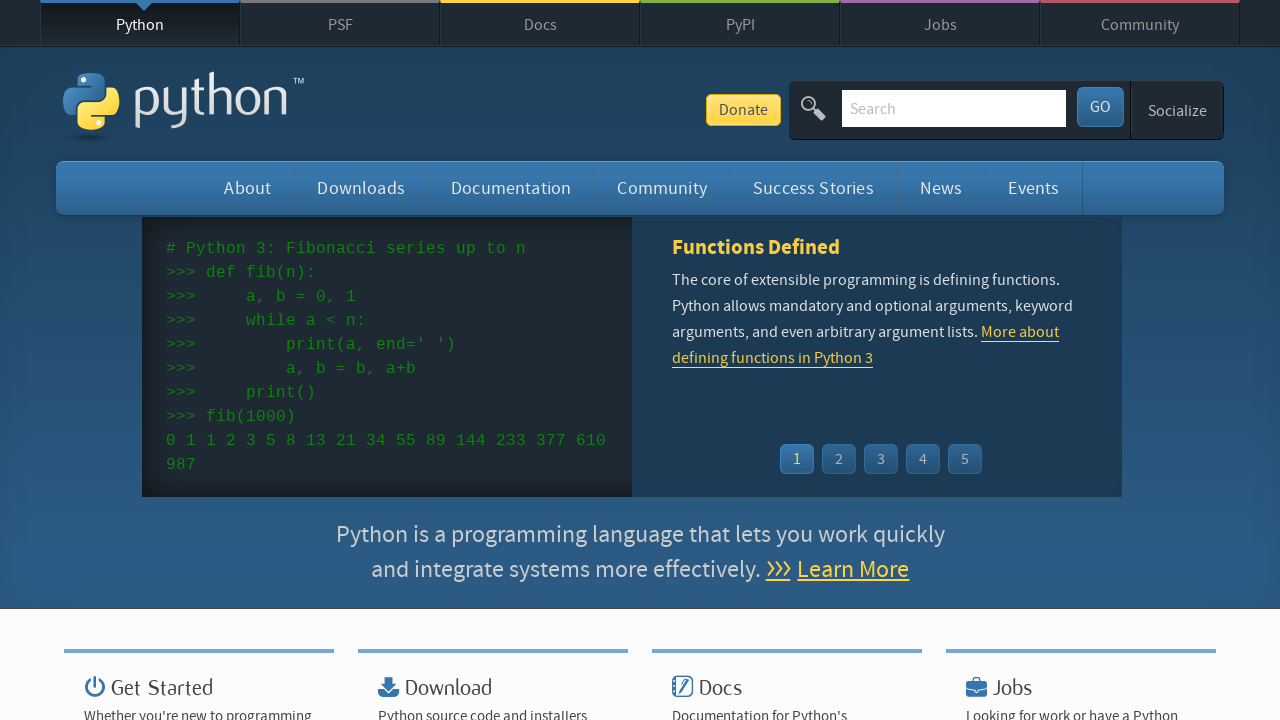

Event widget loaded
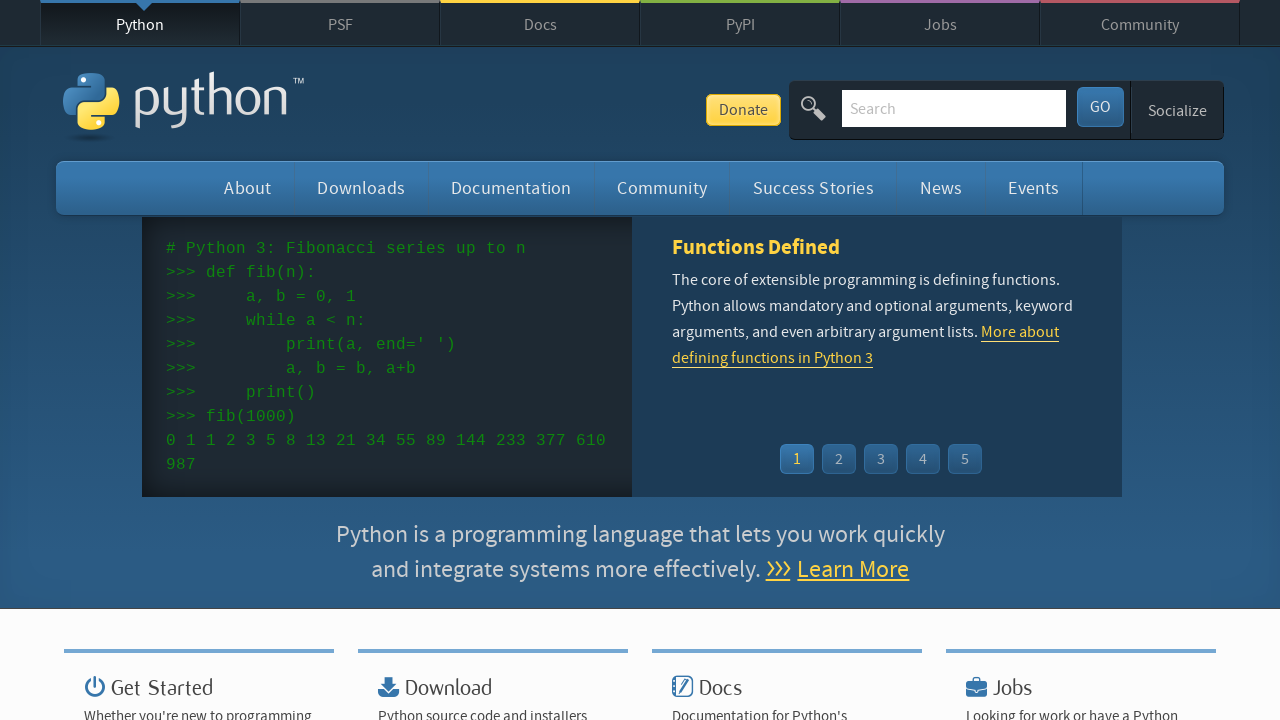

Event dates are displayed in the event widget
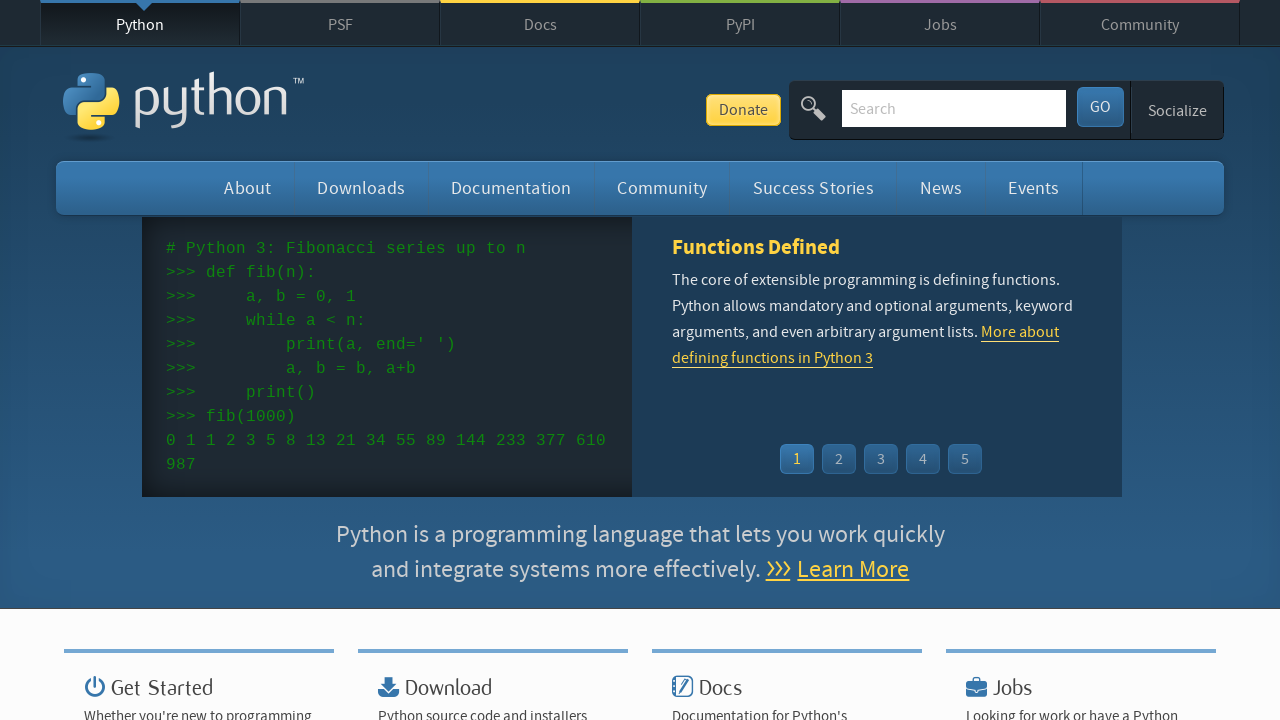

Event names and links are displayed in the event widget
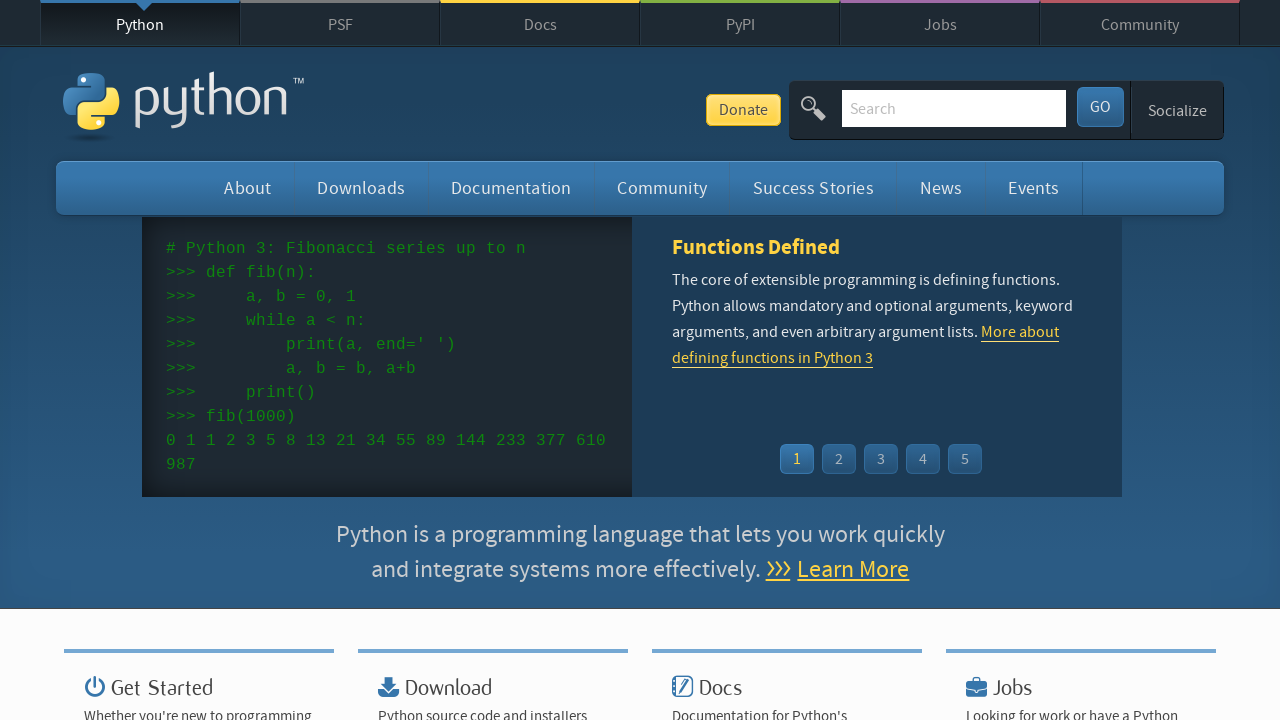

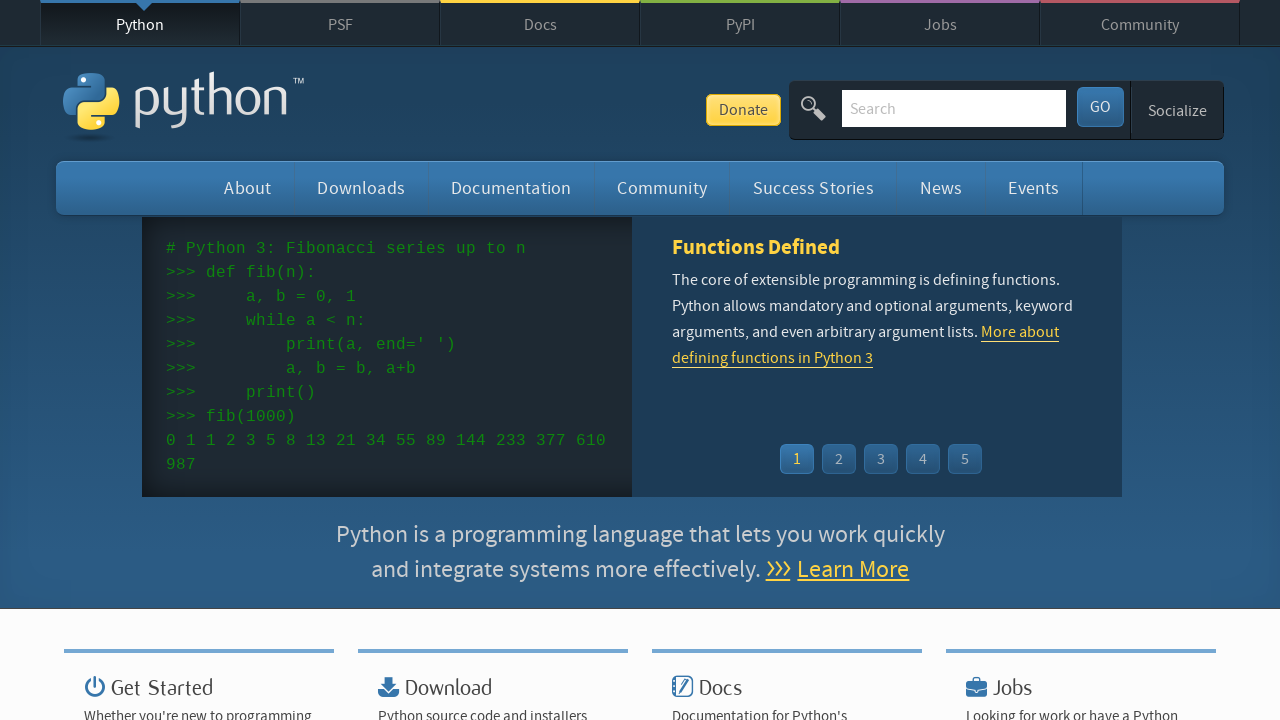